Tests that clicking Clear completed removes completed items from the list

Starting URL: https://demo.playwright.dev/todomvc

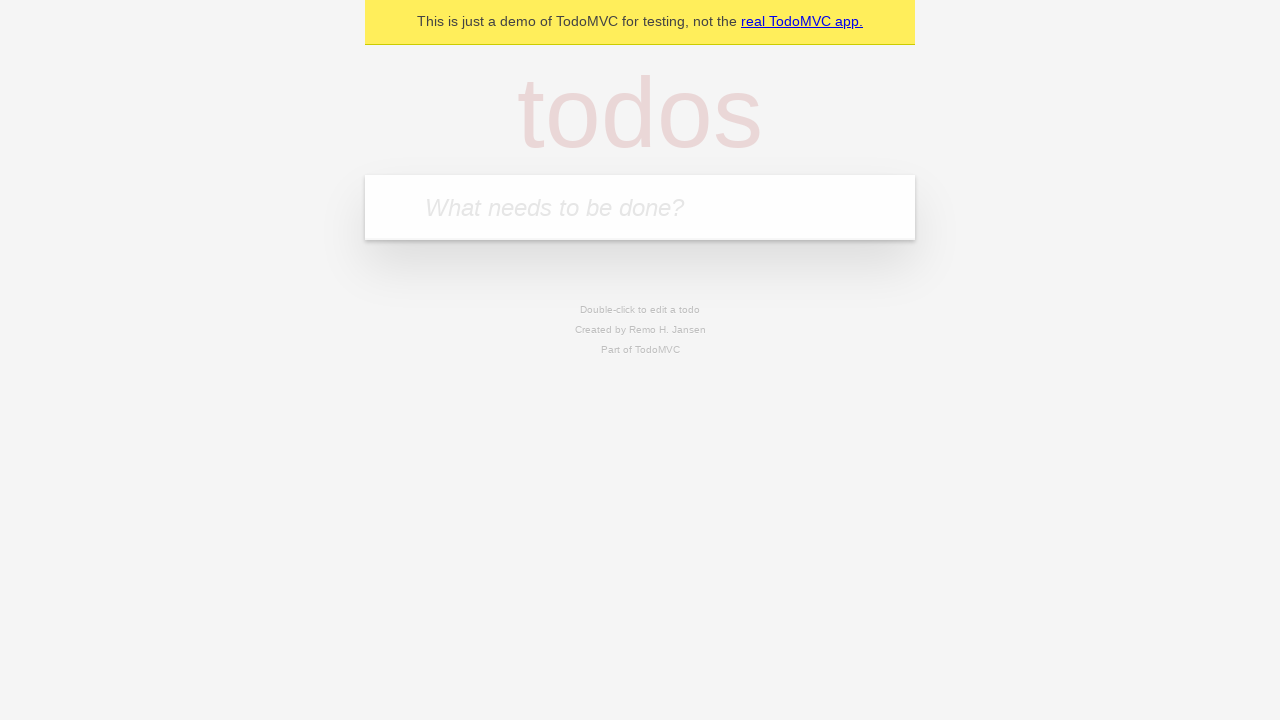

Filled todo input with 'buy some cheese' on internal:attr=[placeholder="What needs to be done?"i]
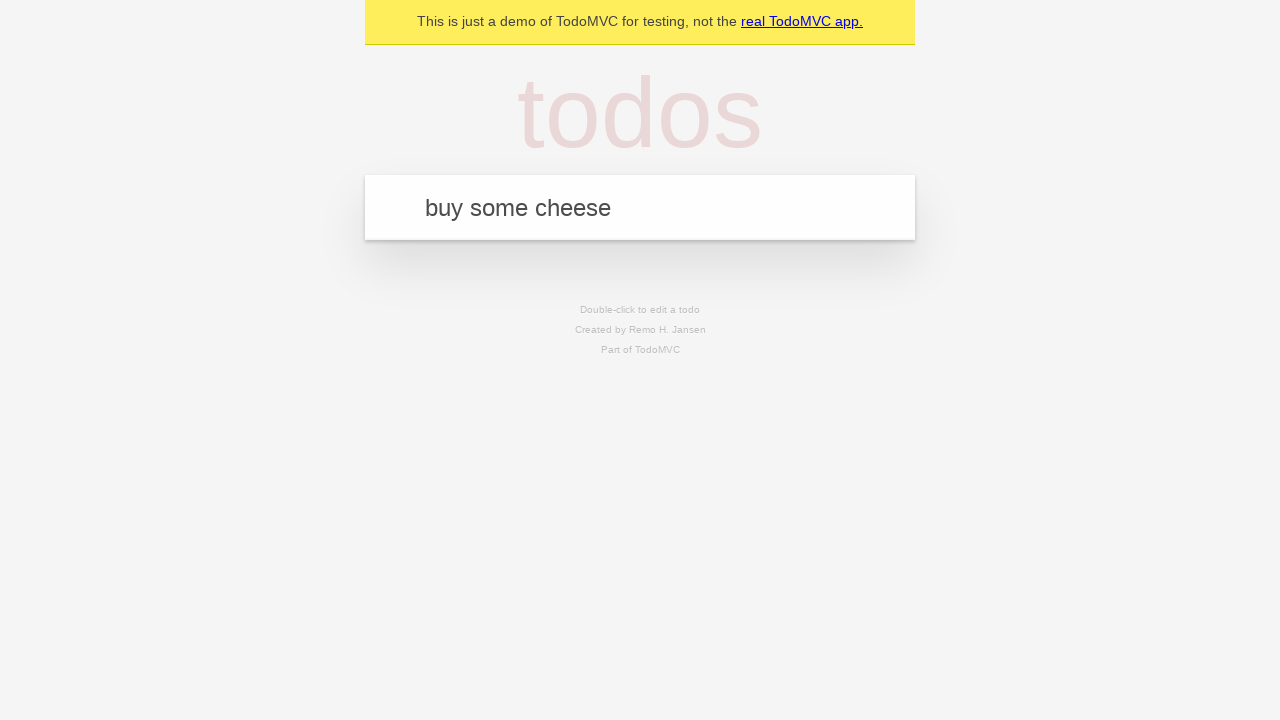

Pressed Enter to add first todo item on internal:attr=[placeholder="What needs to be done?"i]
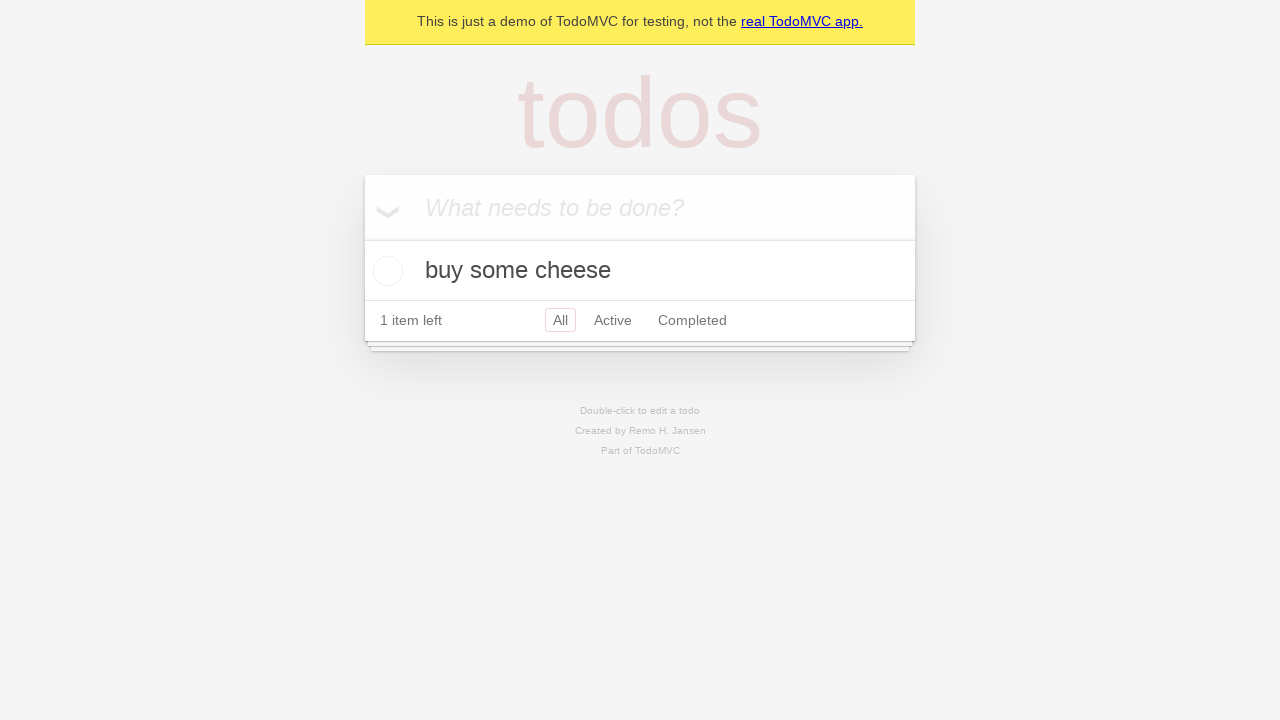

Filled todo input with 'feed the cat' on internal:attr=[placeholder="What needs to be done?"i]
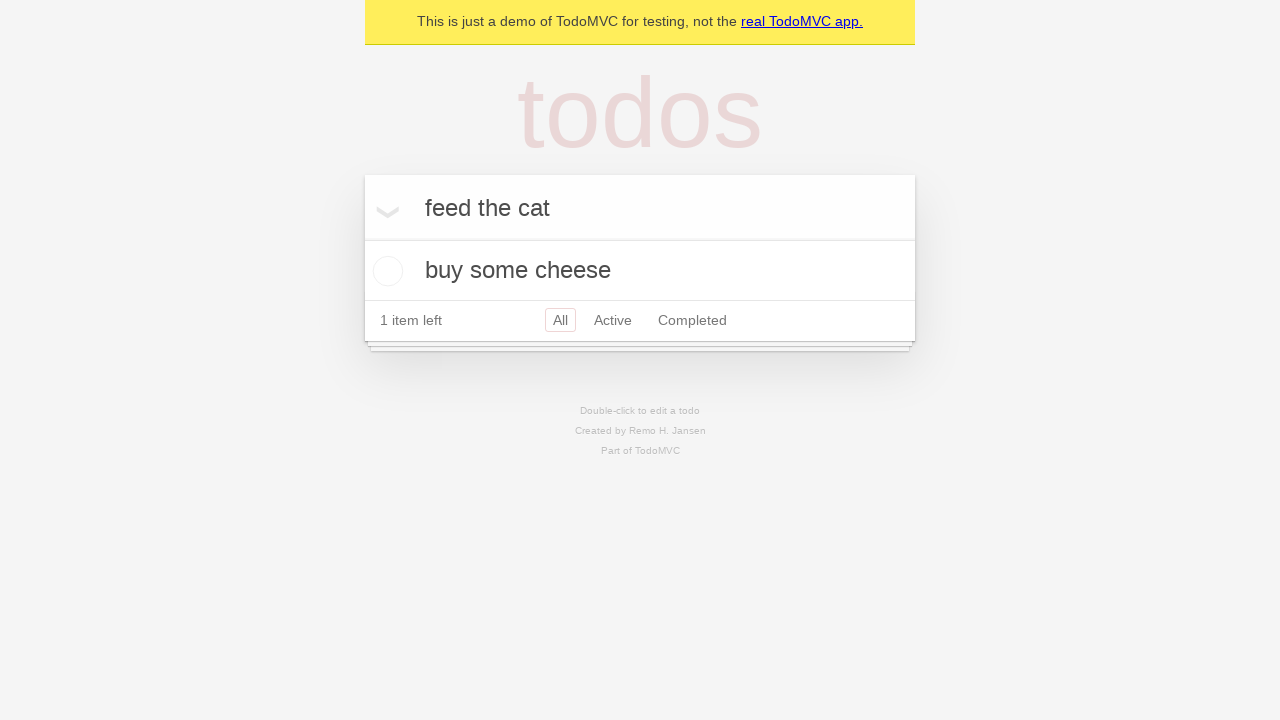

Pressed Enter to add second todo item on internal:attr=[placeholder="What needs to be done?"i]
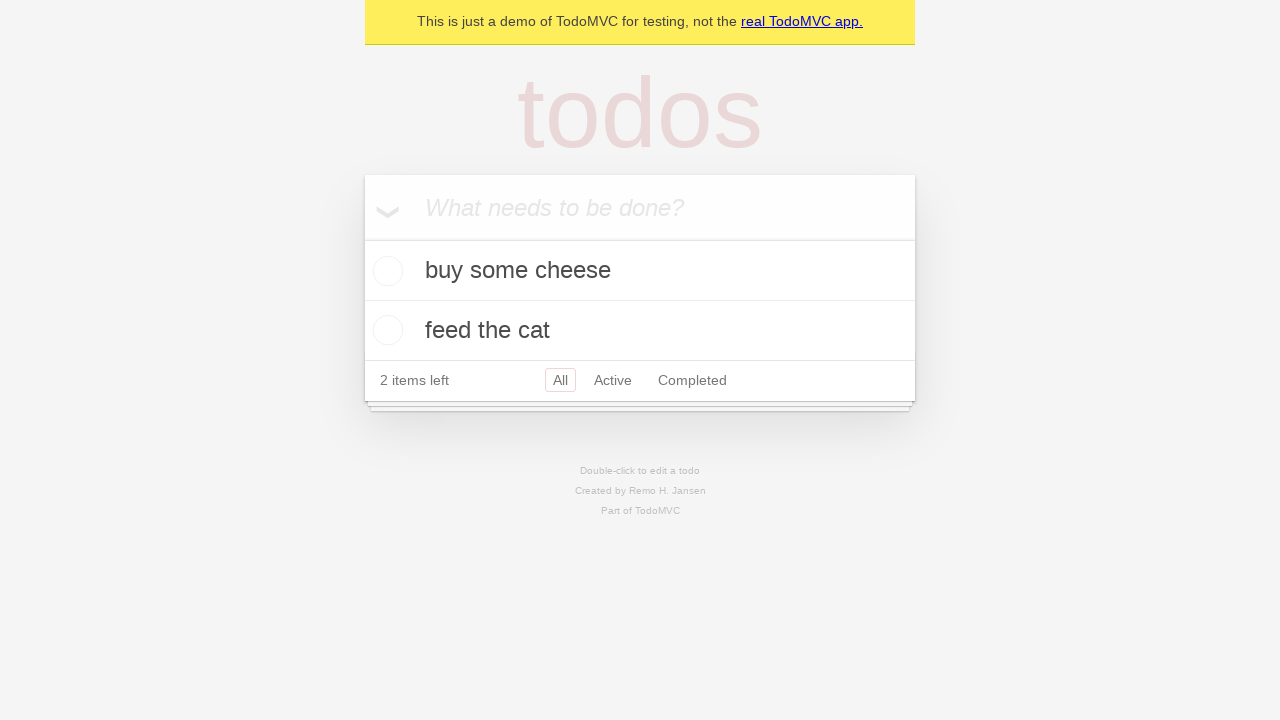

Filled todo input with 'book a doctors appointment' on internal:attr=[placeholder="What needs to be done?"i]
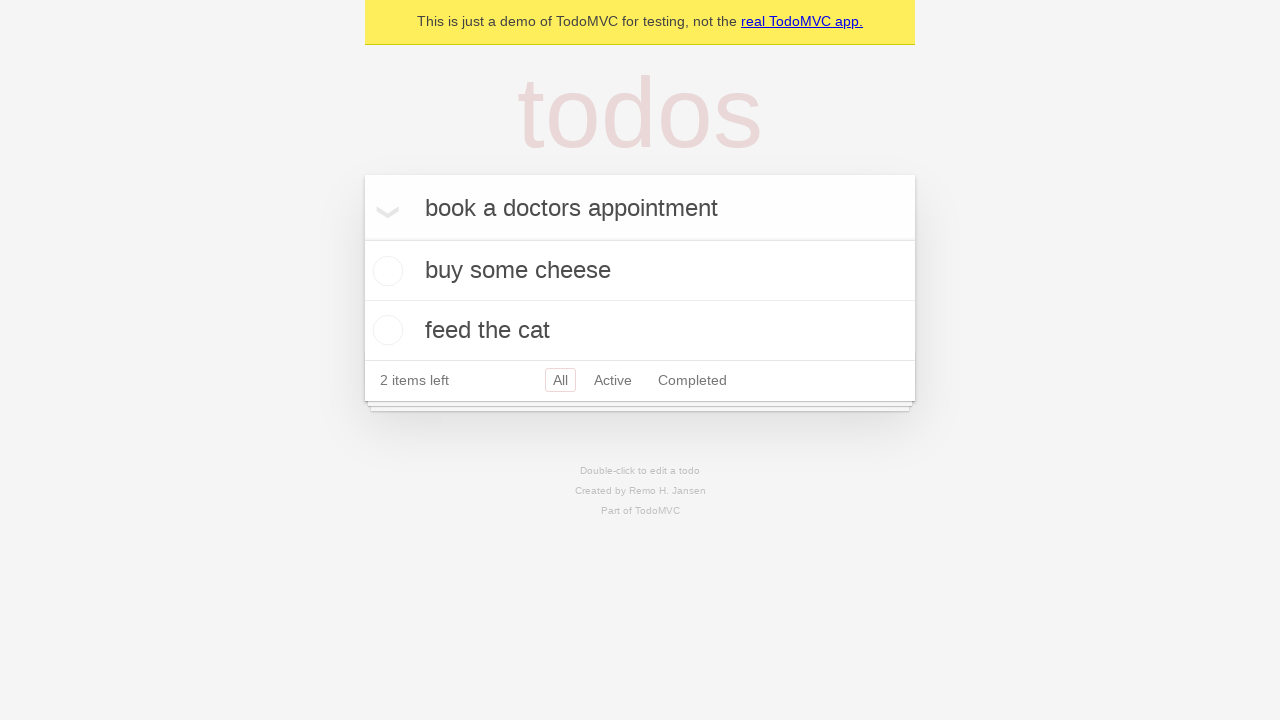

Pressed Enter to add third todo item on internal:attr=[placeholder="What needs to be done?"i]
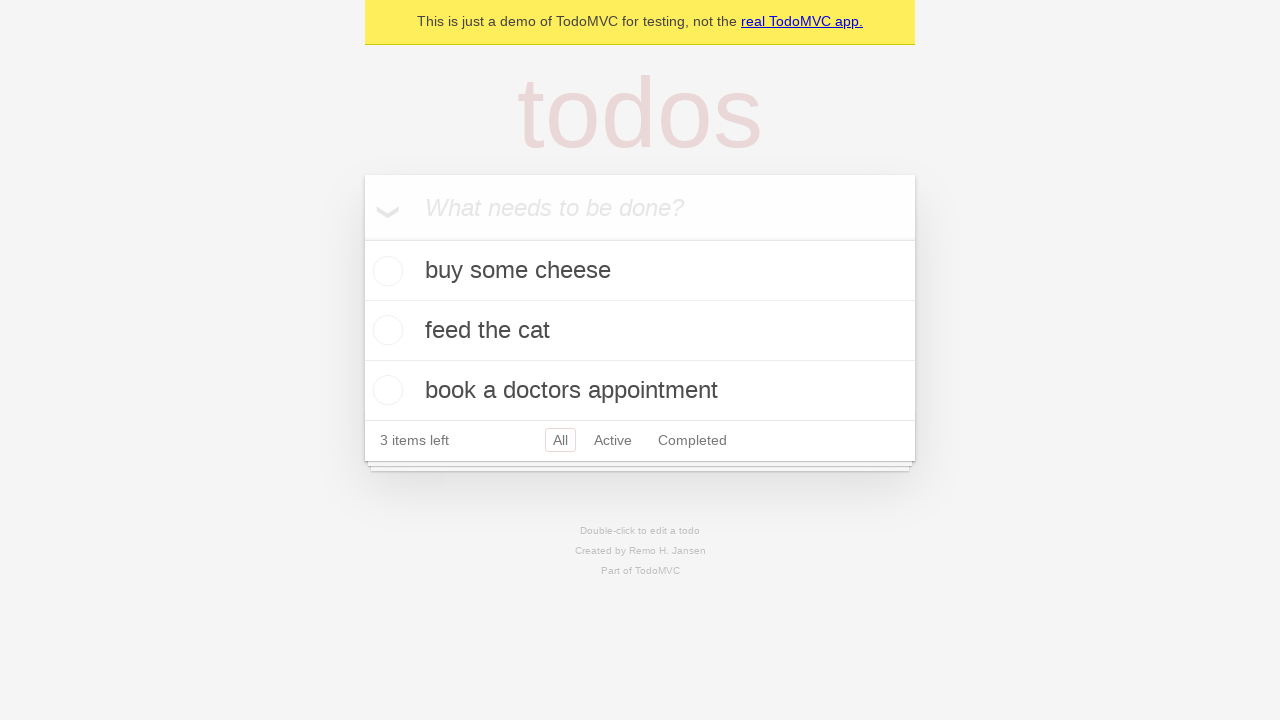

Checked second todo item 'feed the cat' at (385, 330) on internal:testid=[data-testid="todo-item"s] >> nth=1 >> internal:role=checkbox
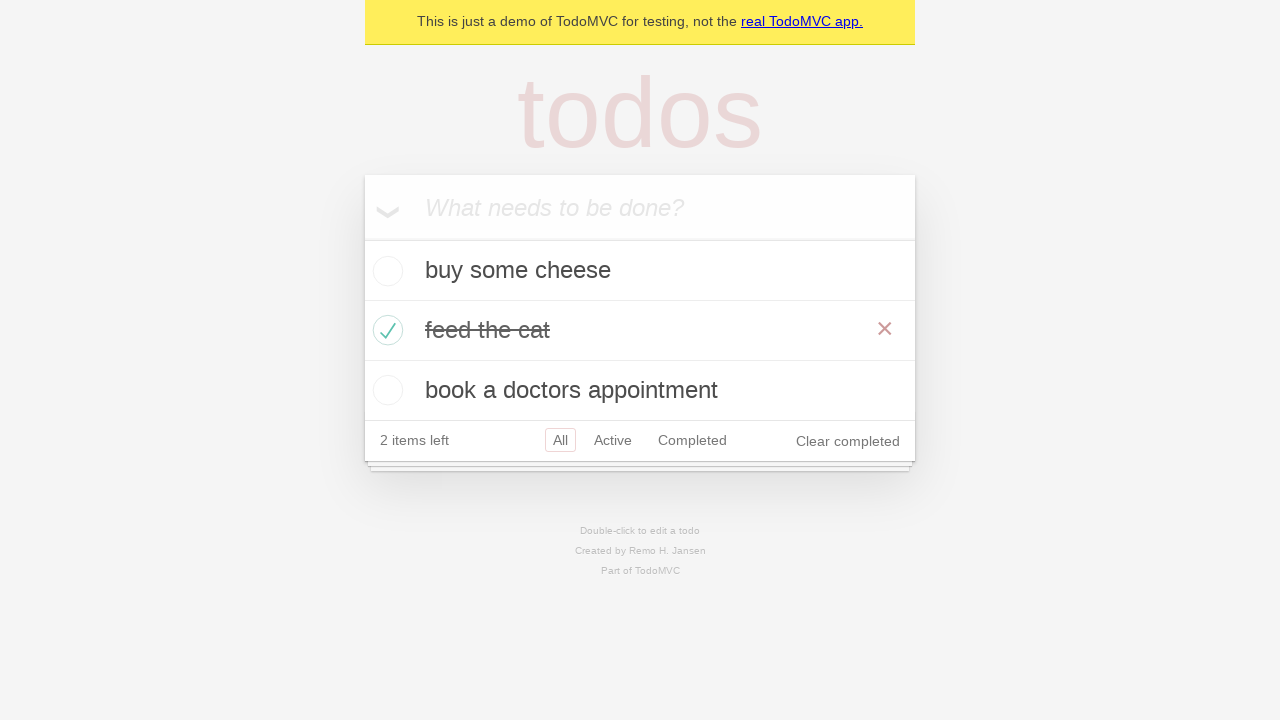

Clicked 'Clear completed' button to remove completed items at (848, 441) on internal:role=button[name="Clear completed"i]
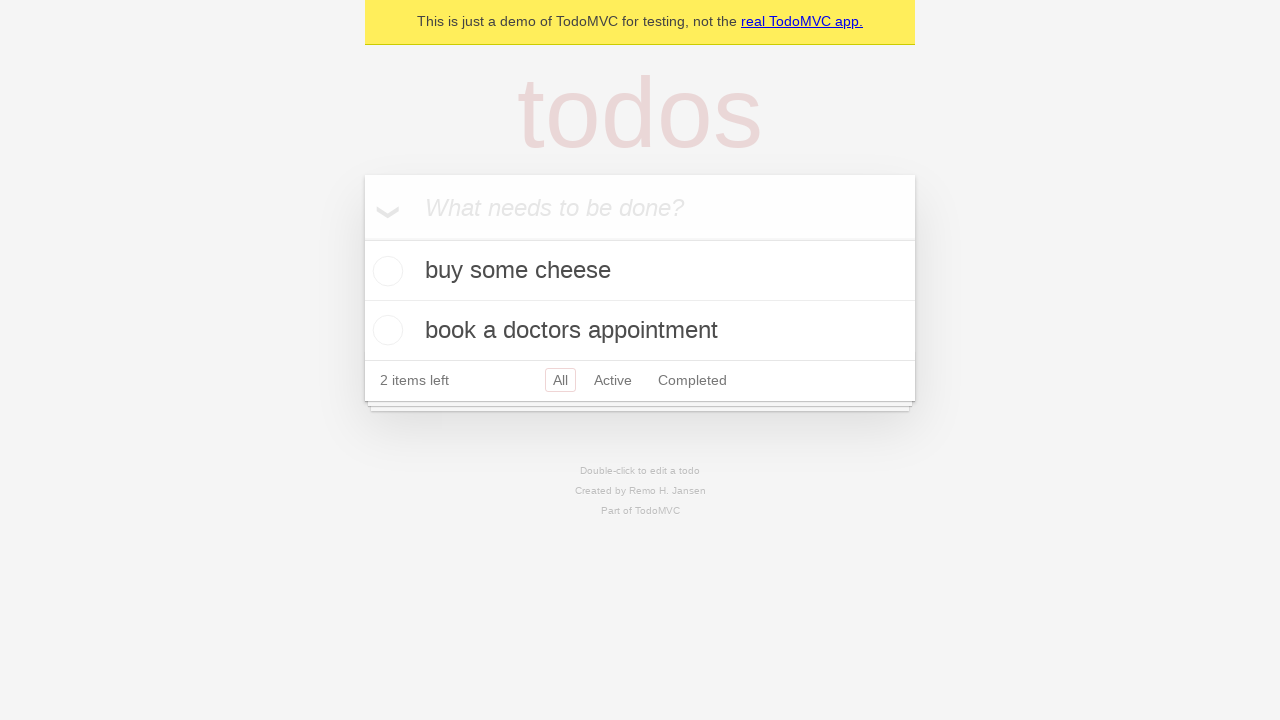

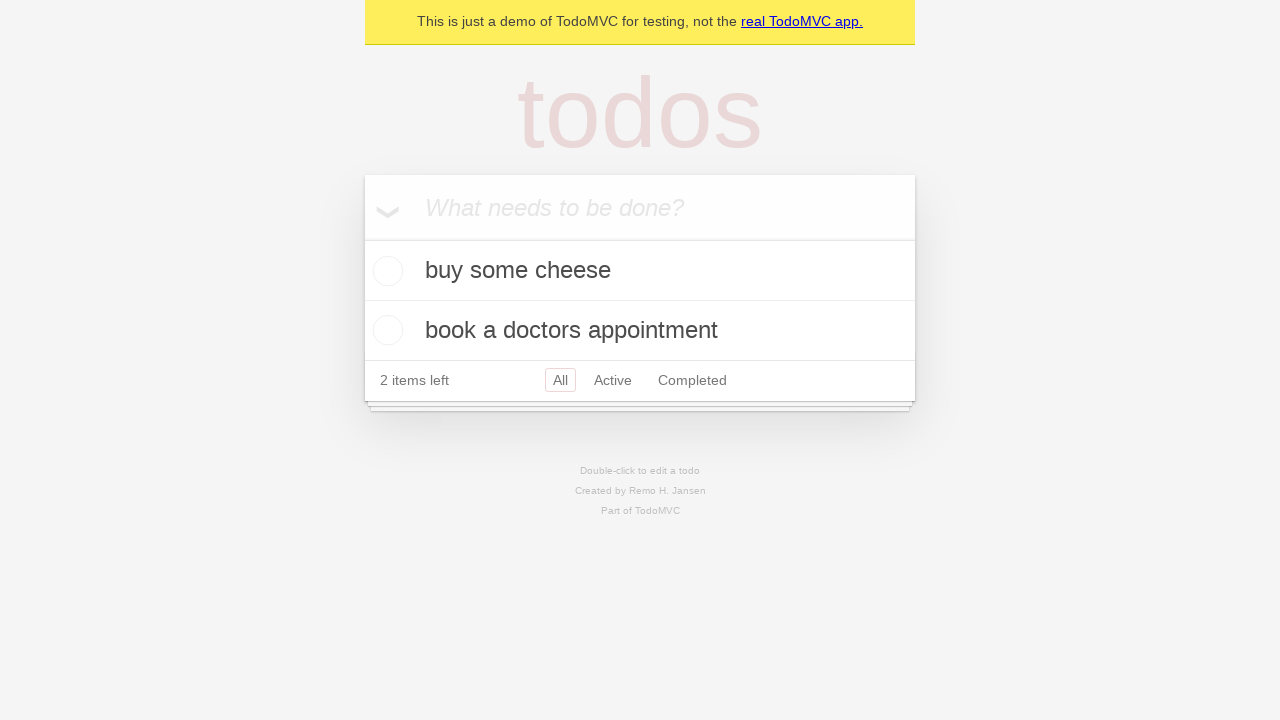